Adds specific grocery items (Cucumber, Brocolli, Beetroot) to cart by finding them in the product list and clicking their Add to Cart buttons

Starting URL: https://rahulshettyacademy.com/seleniumPractise/#/

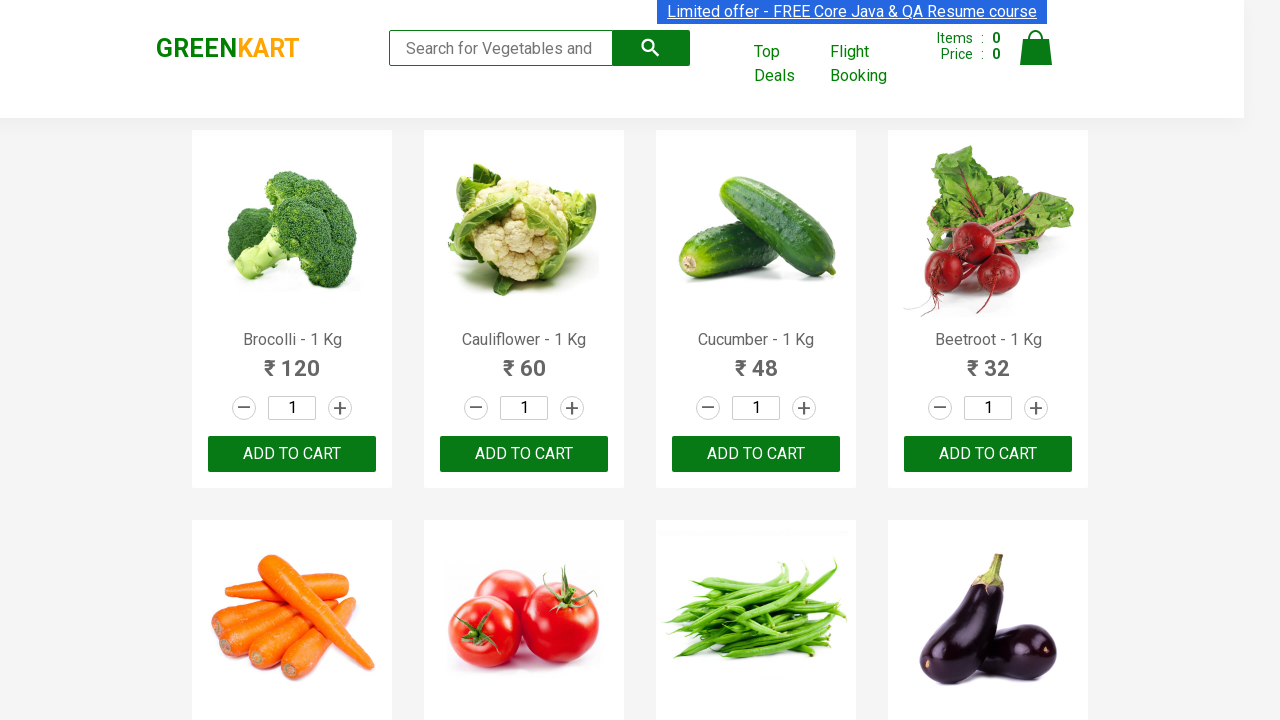

Waited for product list to load
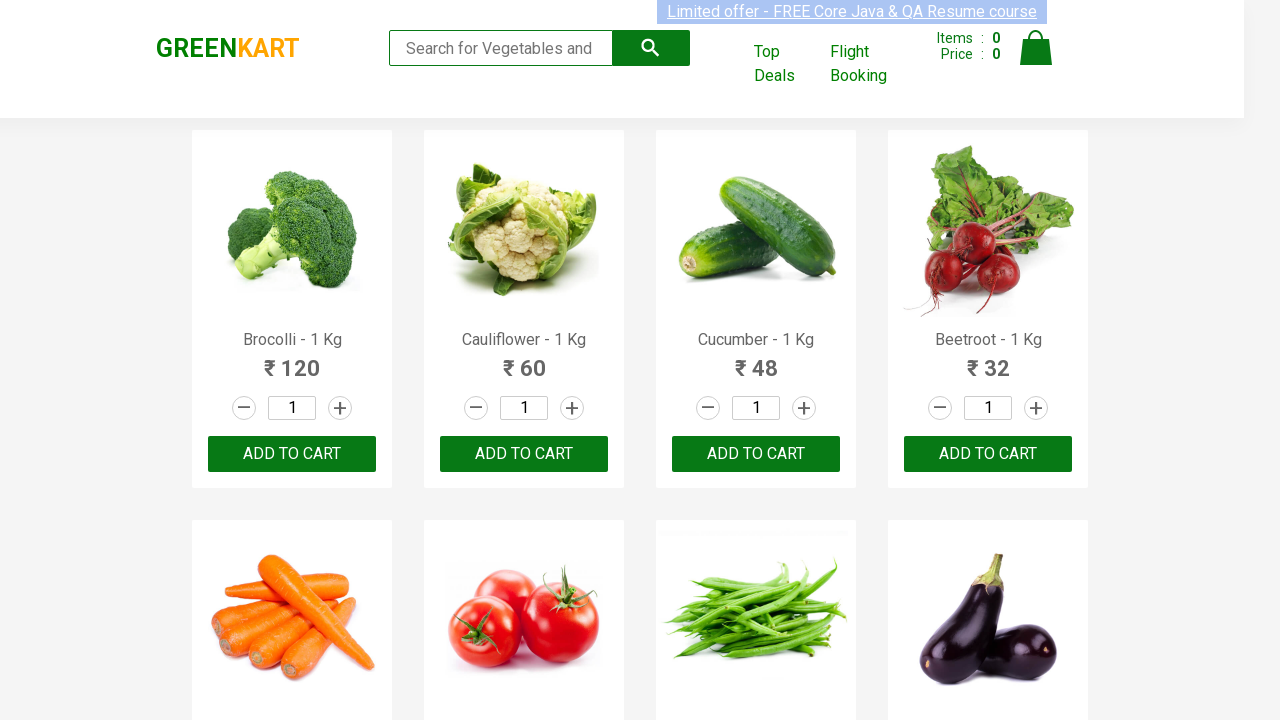

Retrieved all product name elements from the page
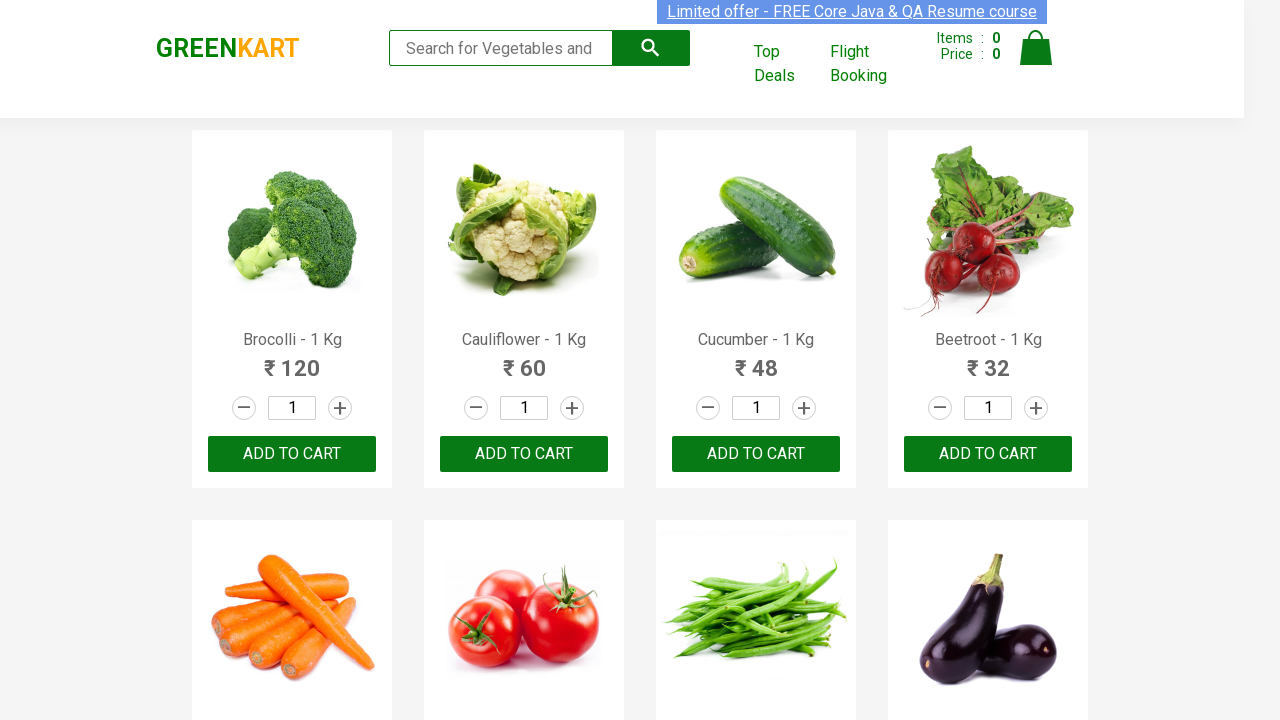

Added 'Brocolli' to cart at (292, 454) on div.product-action > button >> nth=0
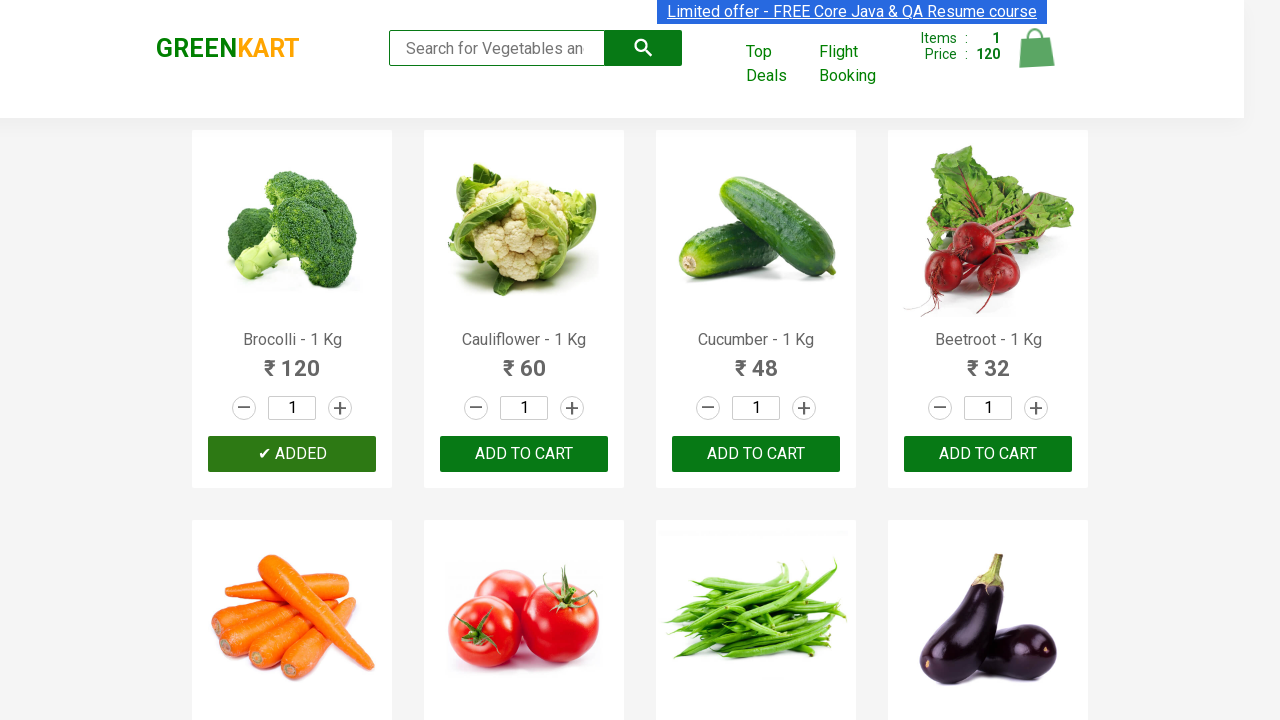

Added 'Cucumber' to cart at (756, 454) on div.product-action > button >> nth=2
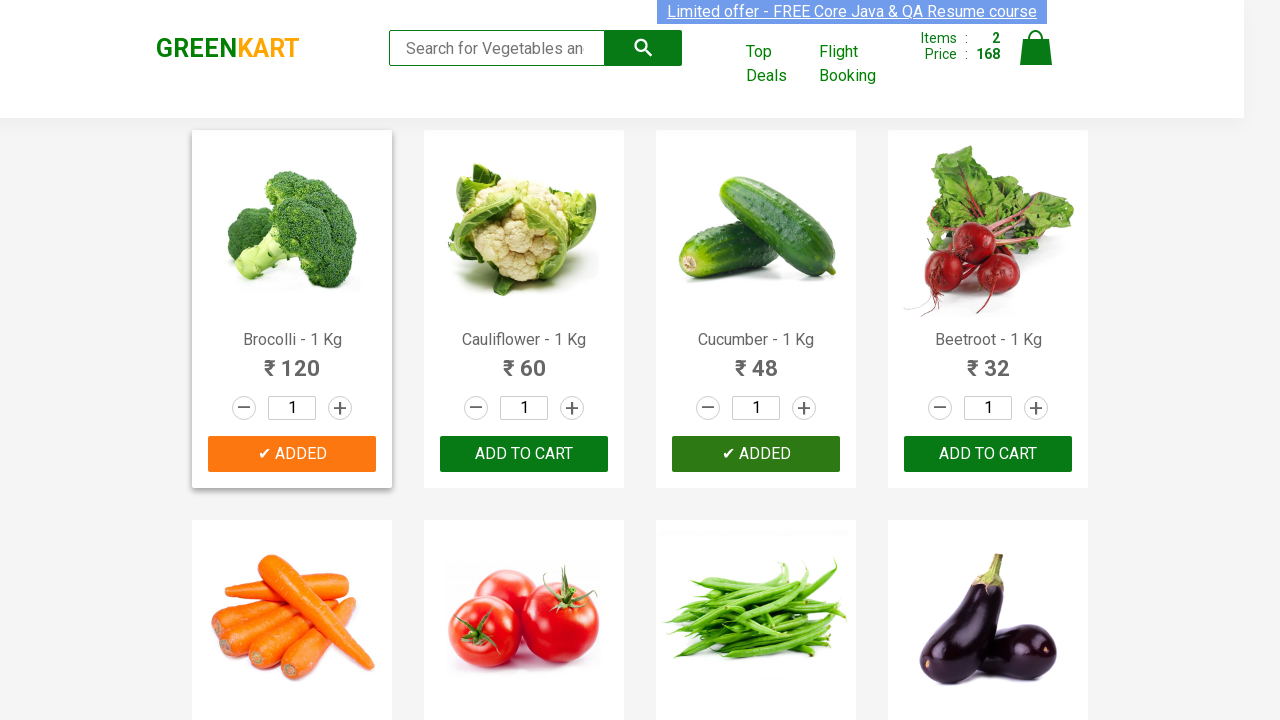

Added 'Beetroot' to cart at (988, 454) on div.product-action > button >> nth=3
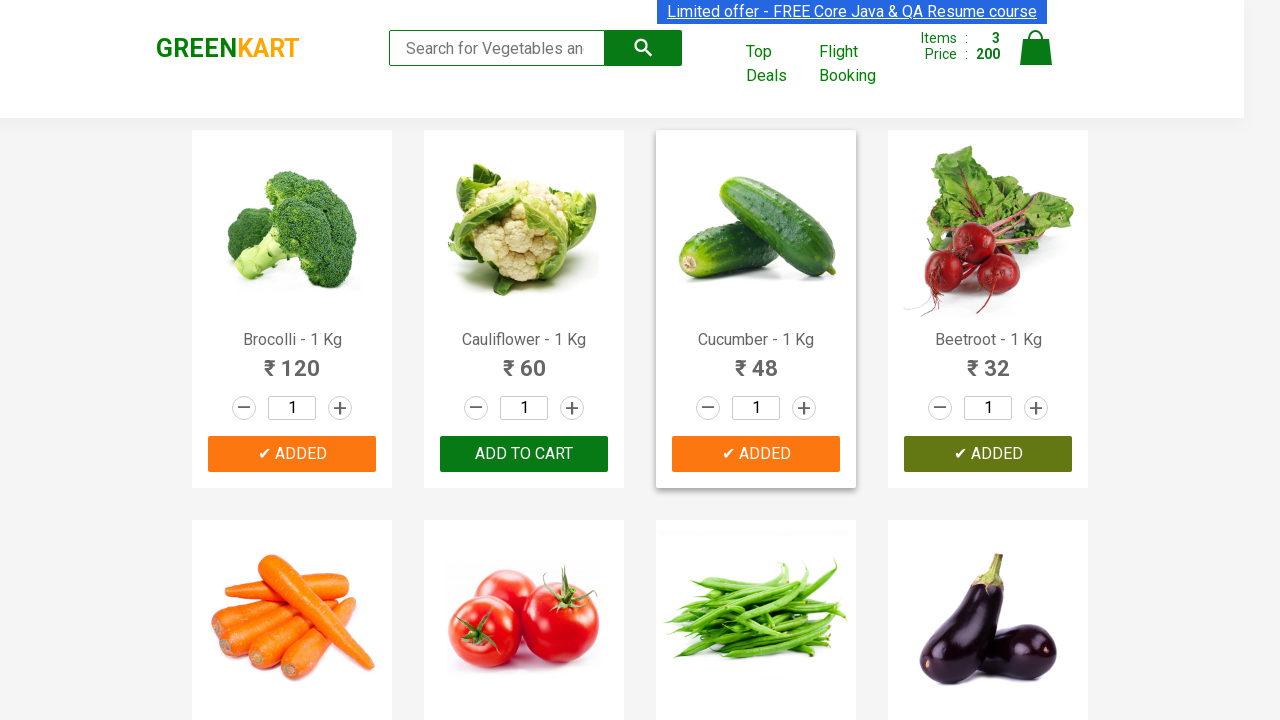

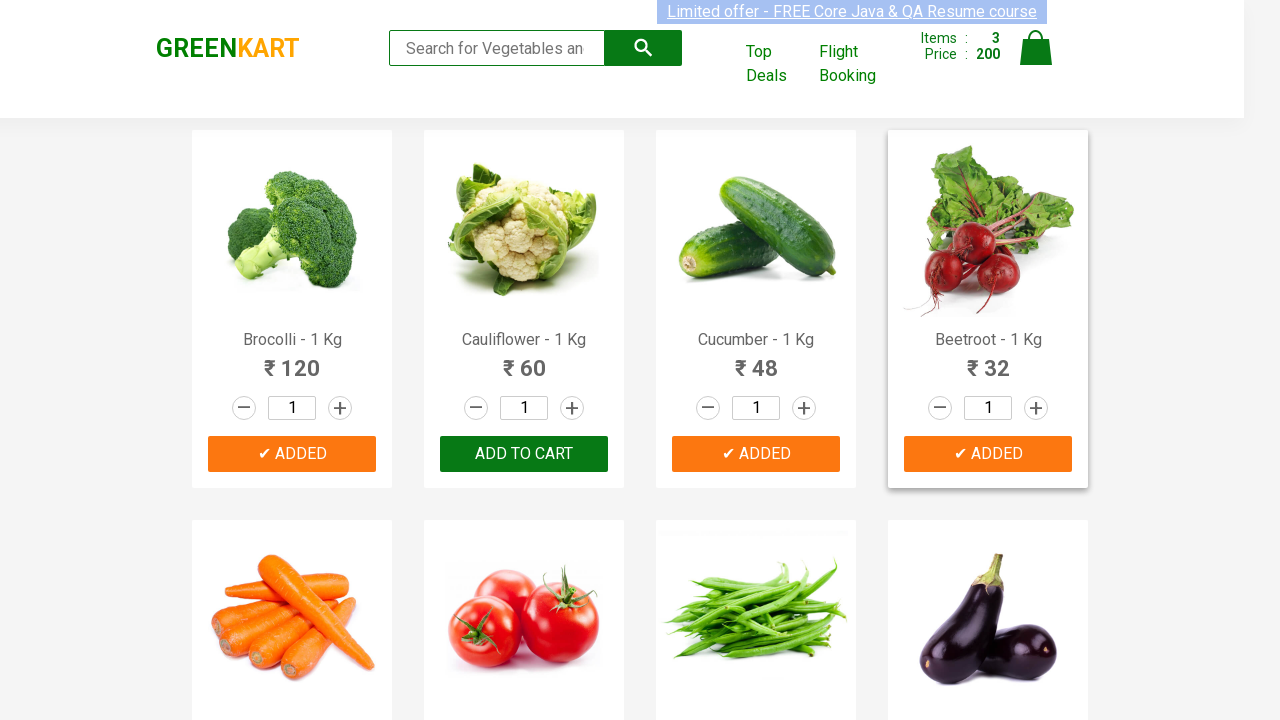